Navigates to the Guru99 demo banking application homepage and maximizes the browser window to verify the page loads correctly.

Starting URL: http://demo.guru99.com/V4/

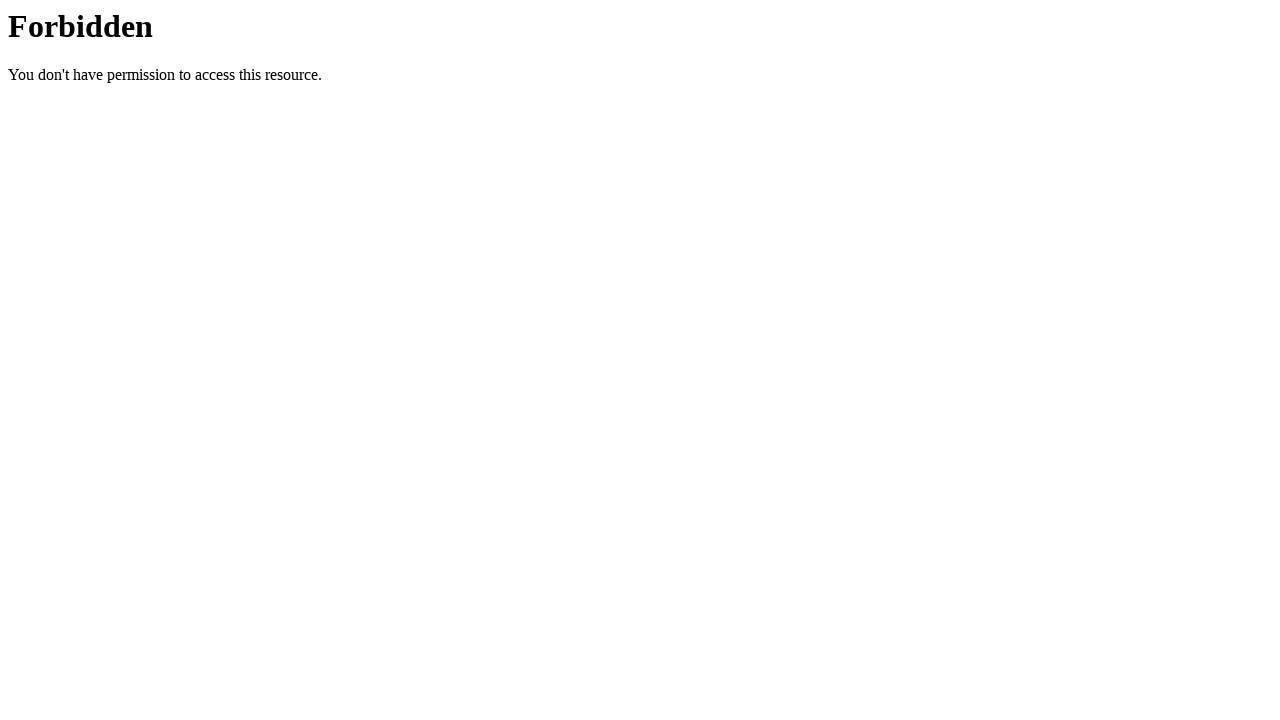

Set viewport size to 1920x1080 to maximize browser window
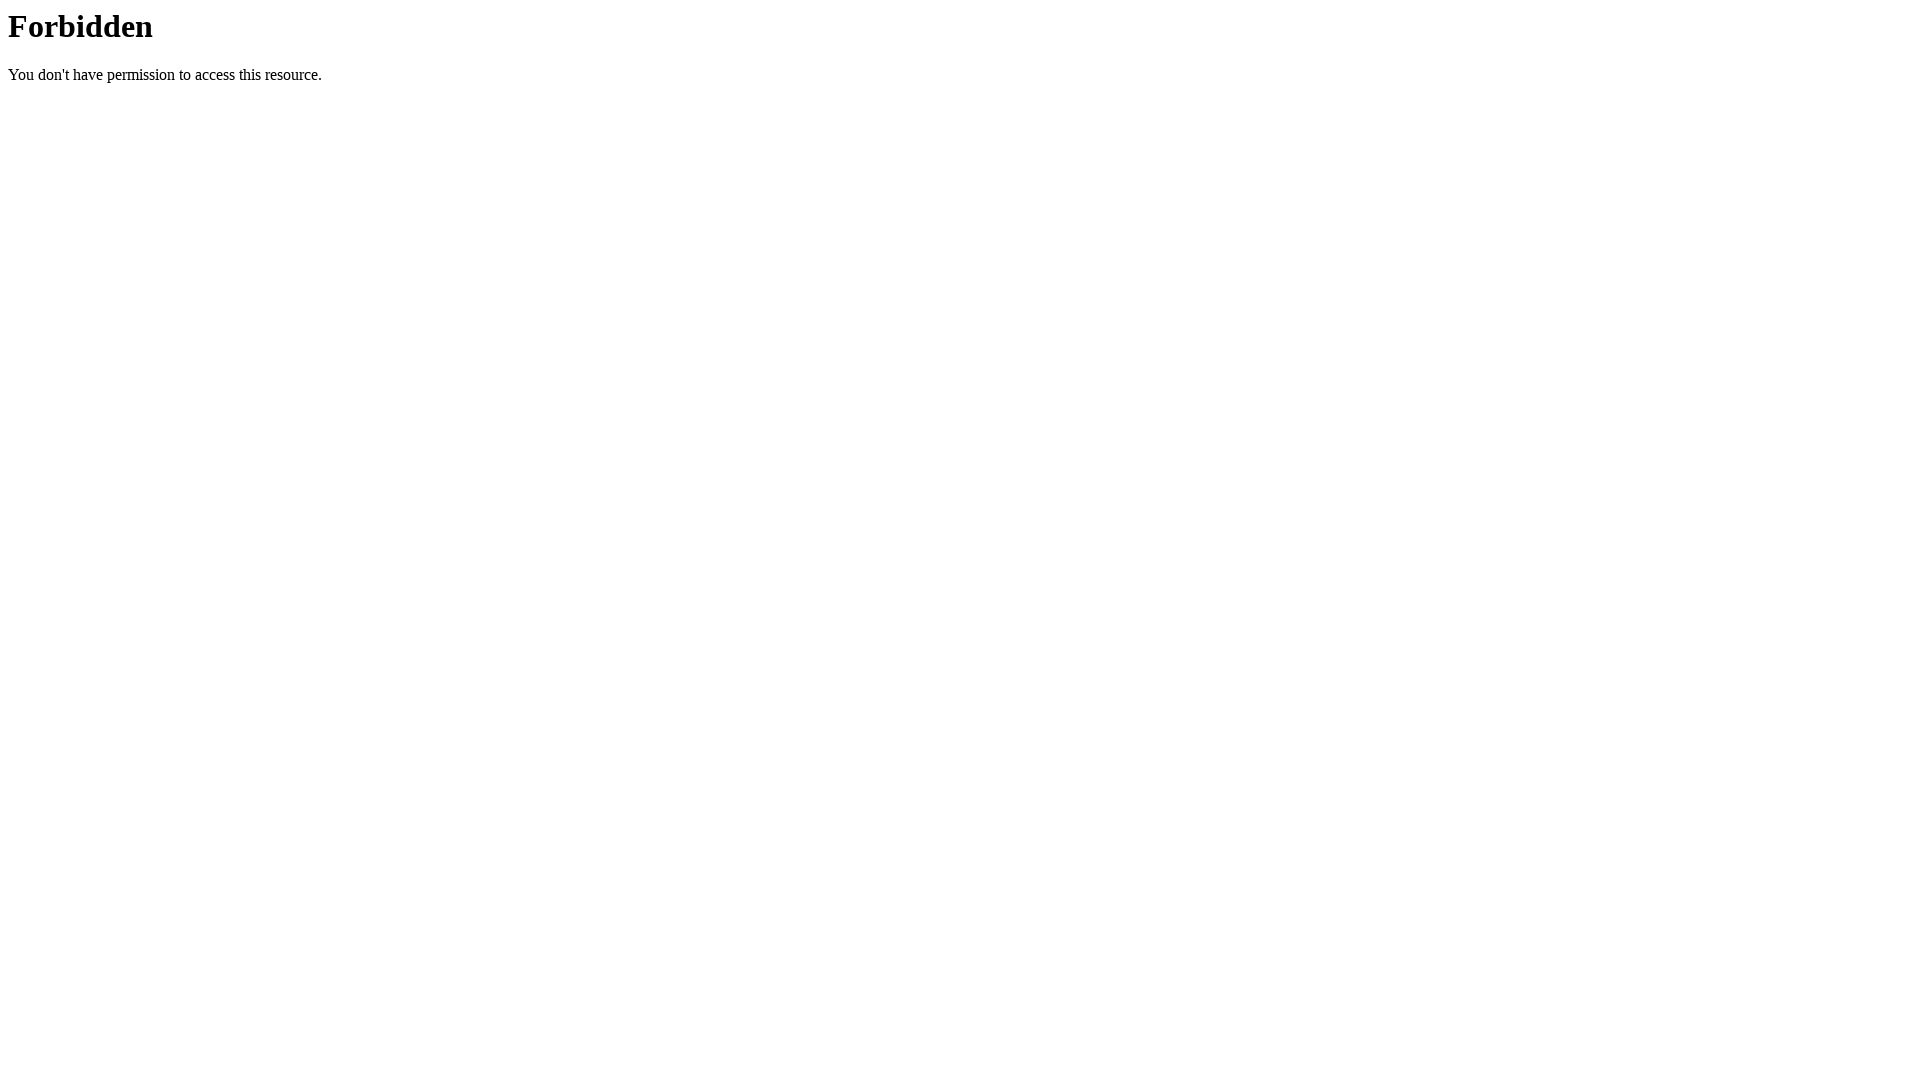

Guru99 demo banking application homepage loaded successfully
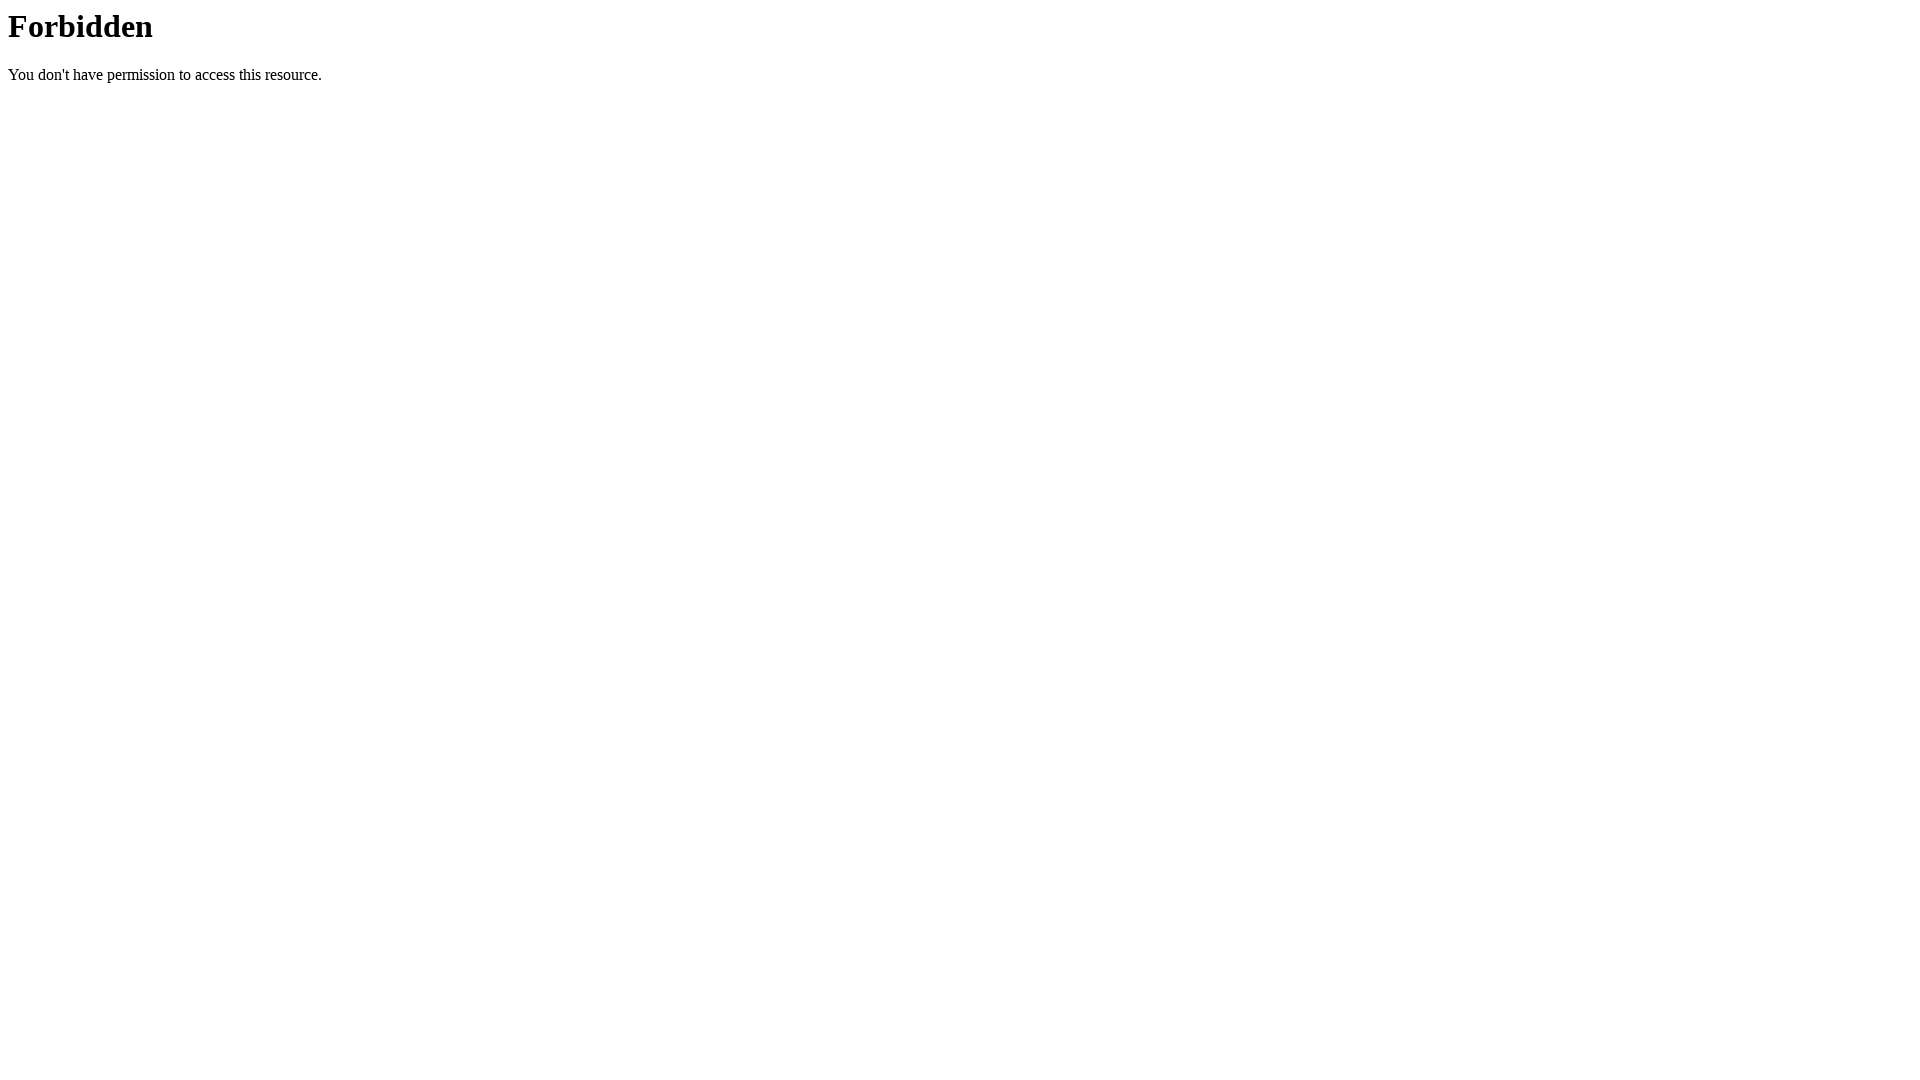

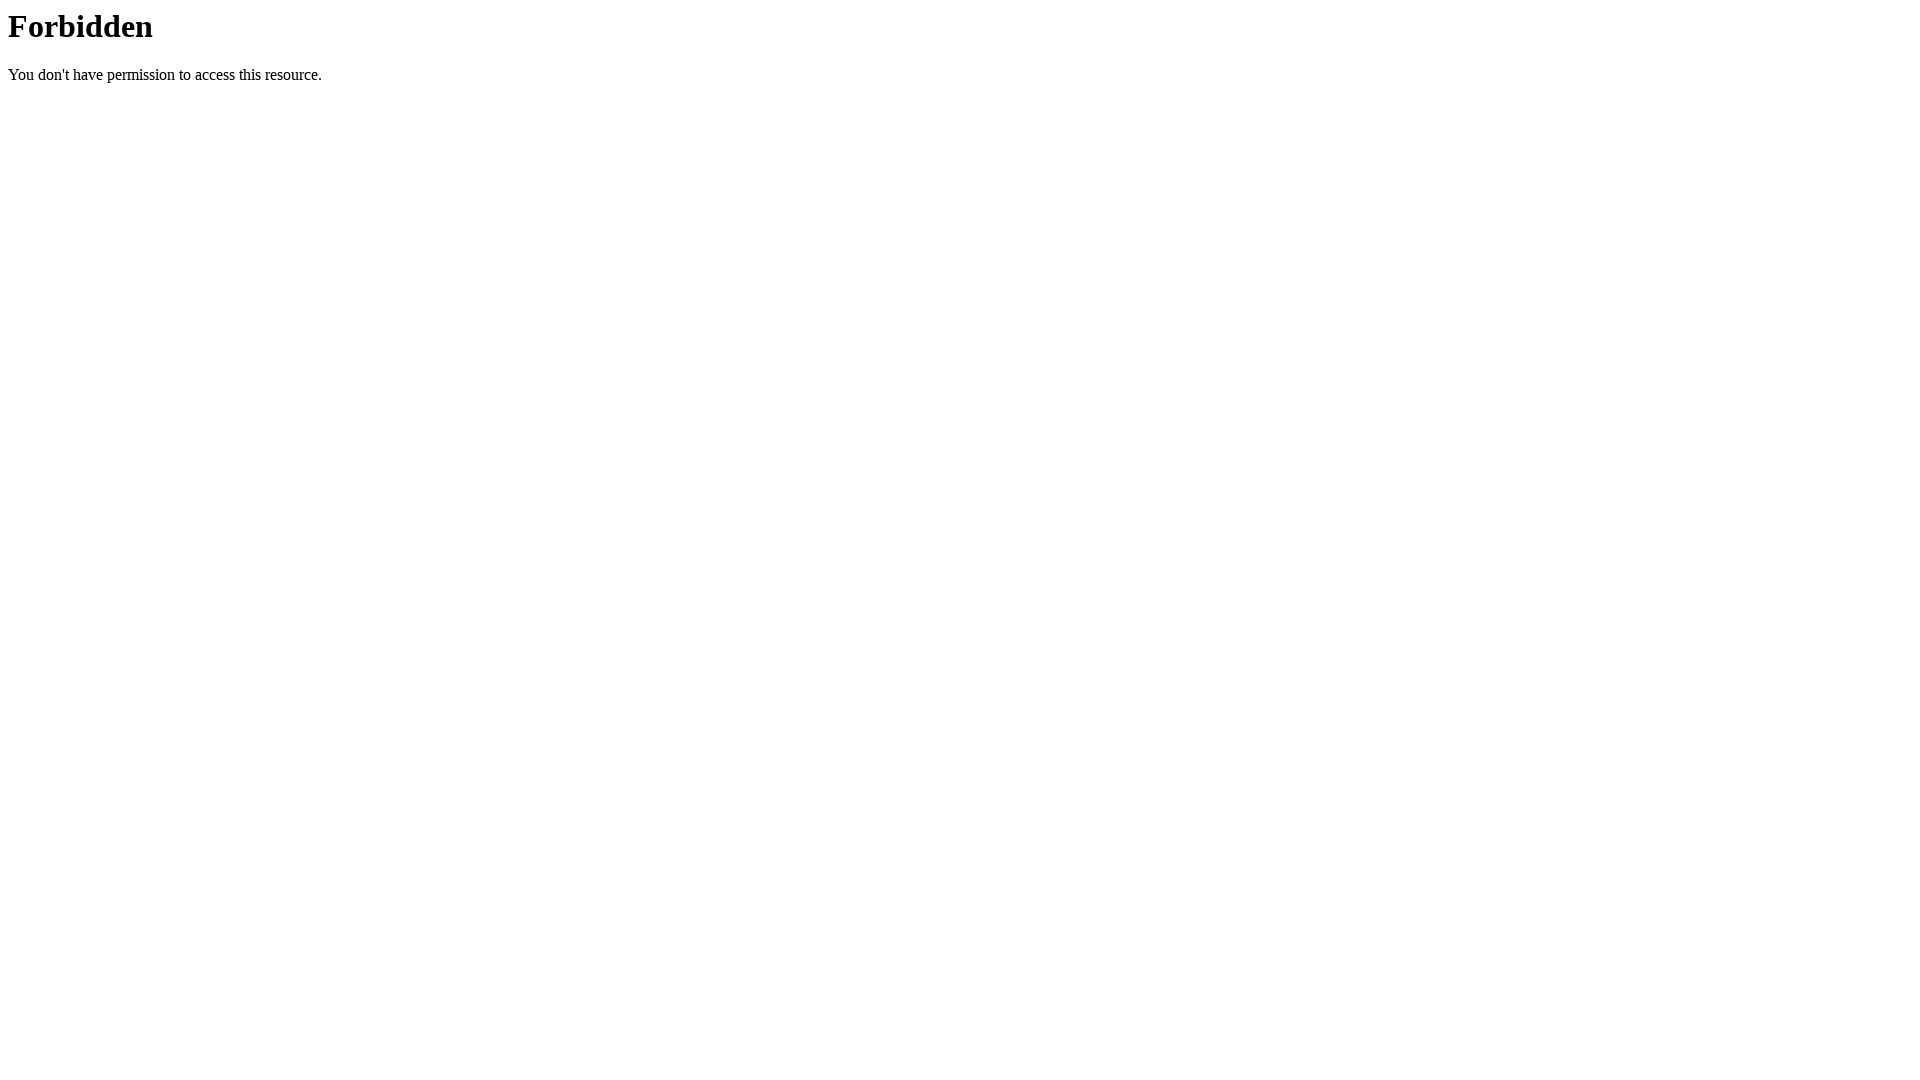